Navigates to the Skillbox.ru homepage and verifies that the page title contains "Skillbox"

Starting URL: https://skillbox.ru

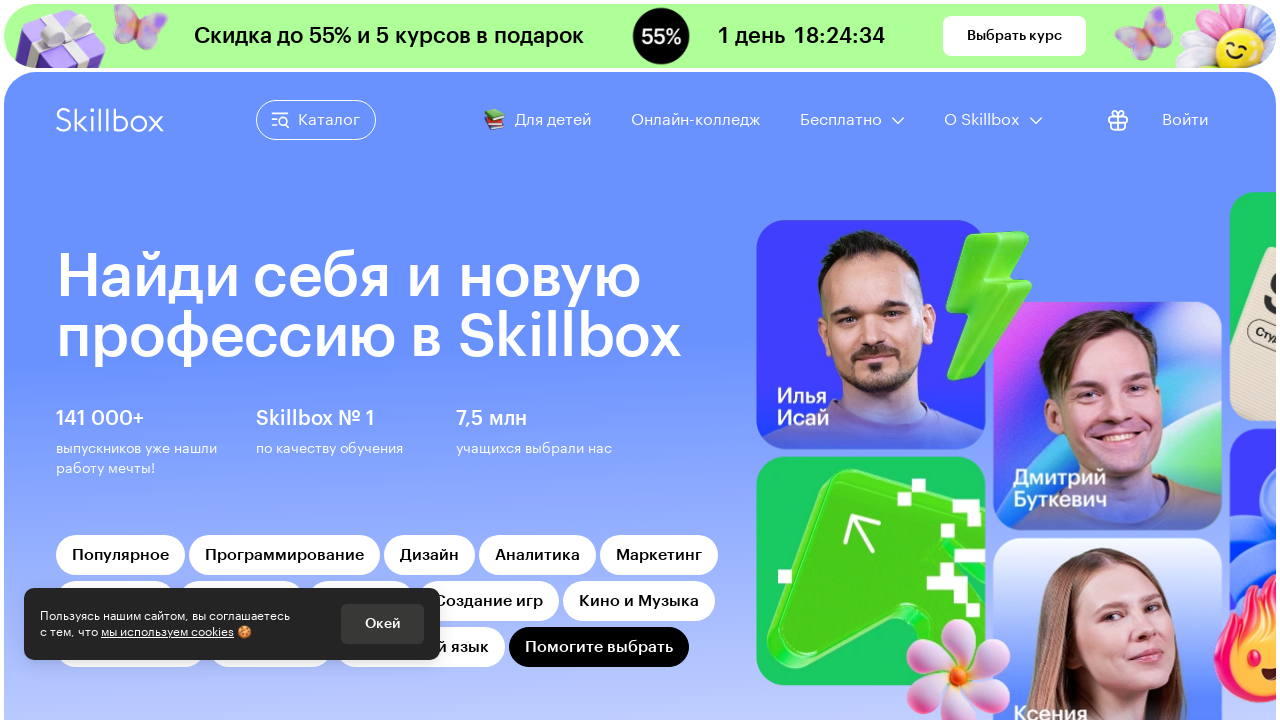

Waited for page to reach domcontentloaded state
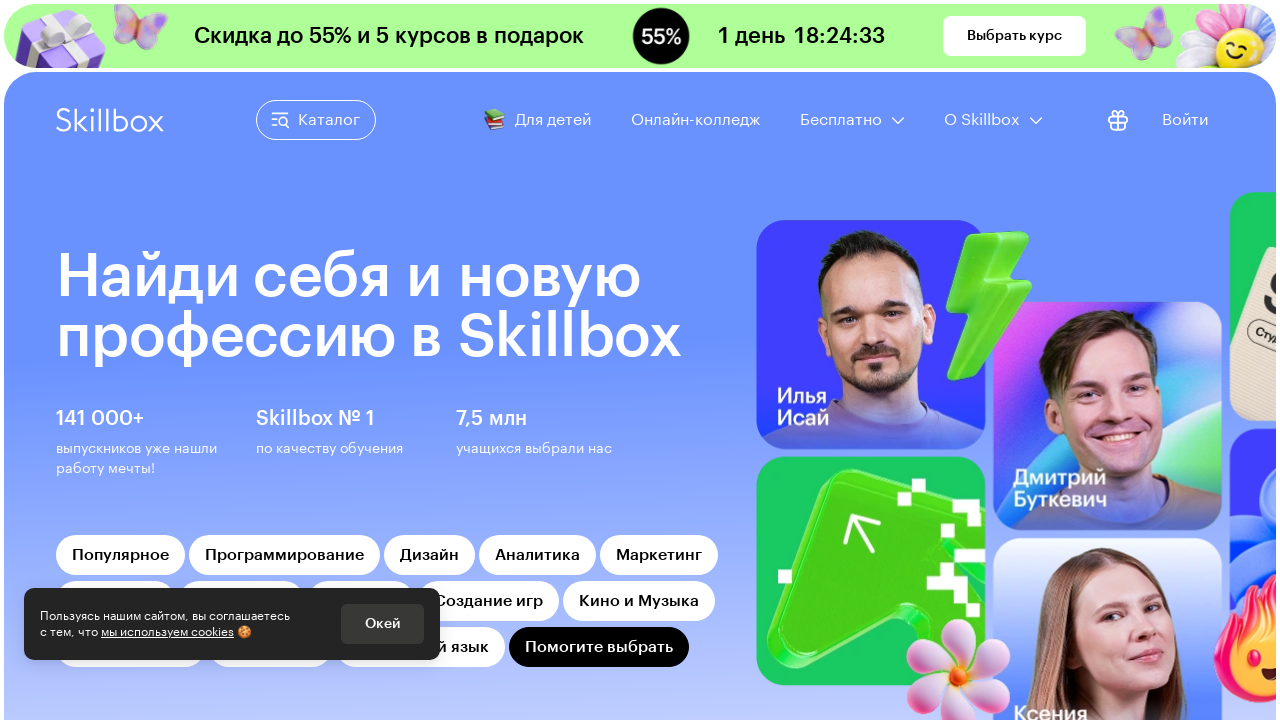

Verified that page title contains 'Skillbox'
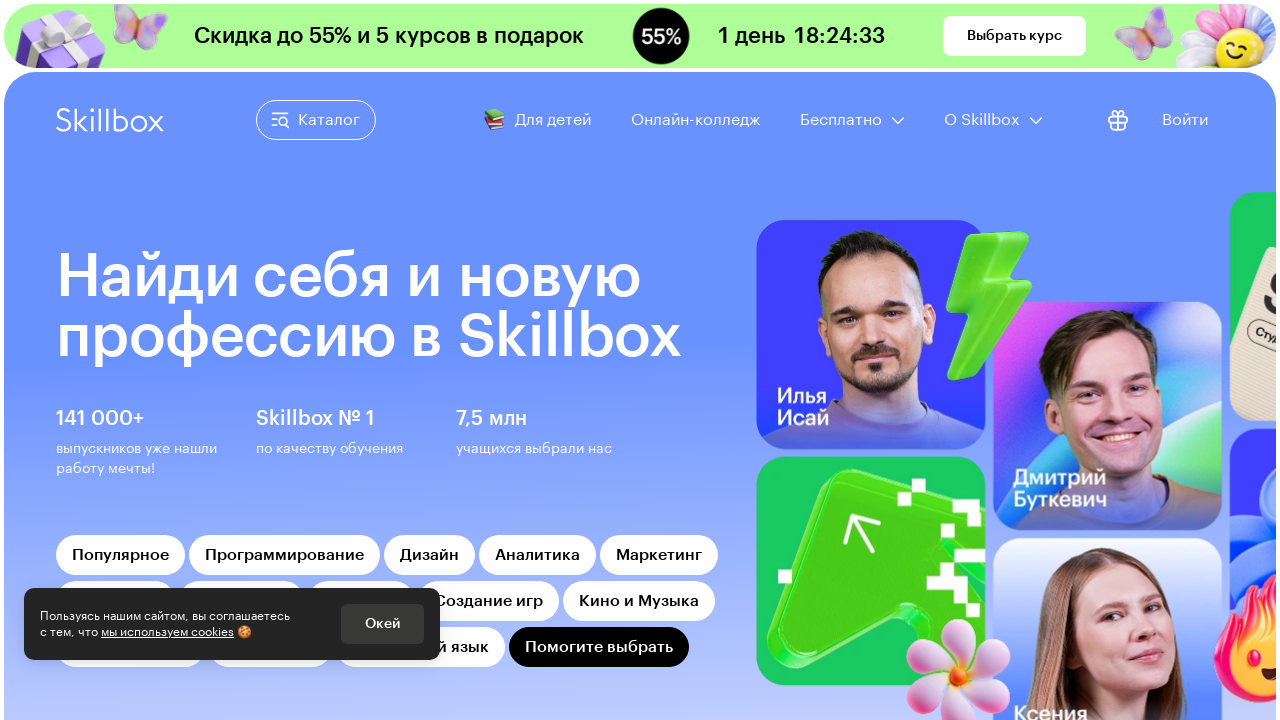

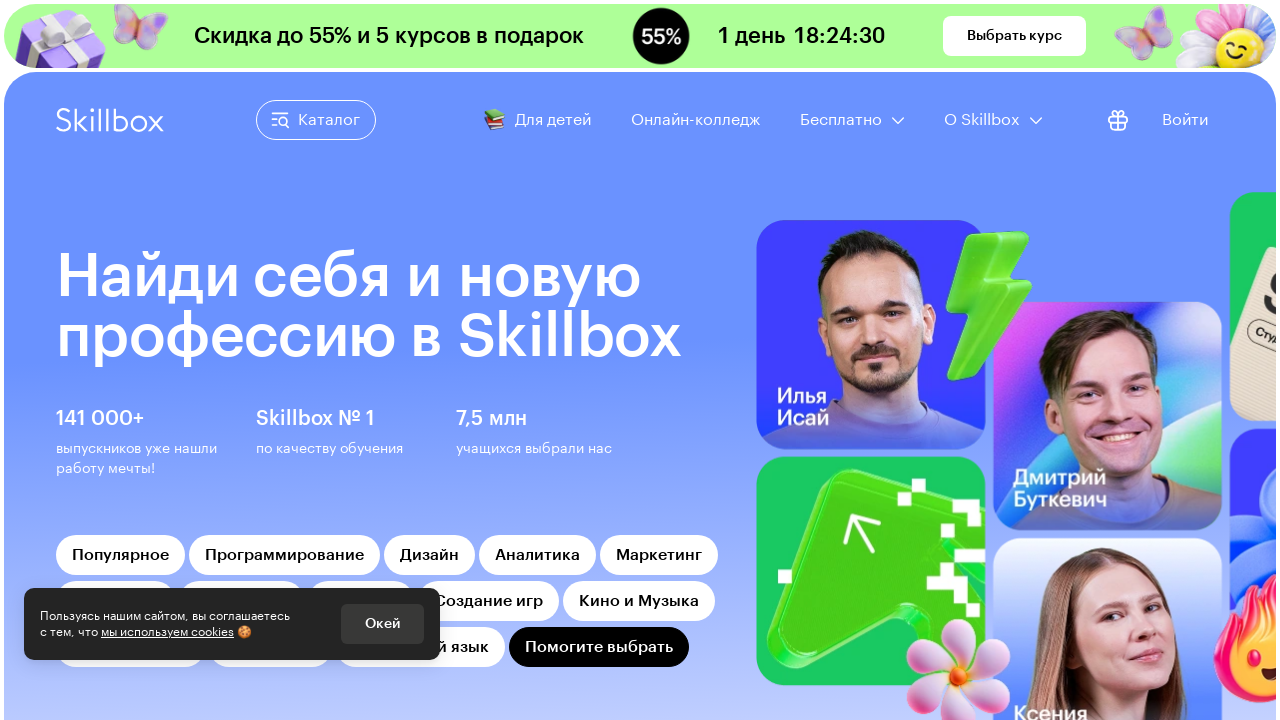